Tests keyboard input functionality by clicking on a name field, entering text, and clicking a button on a form testing page

Starting URL: https://formy-project.herokuapp.com/keypress

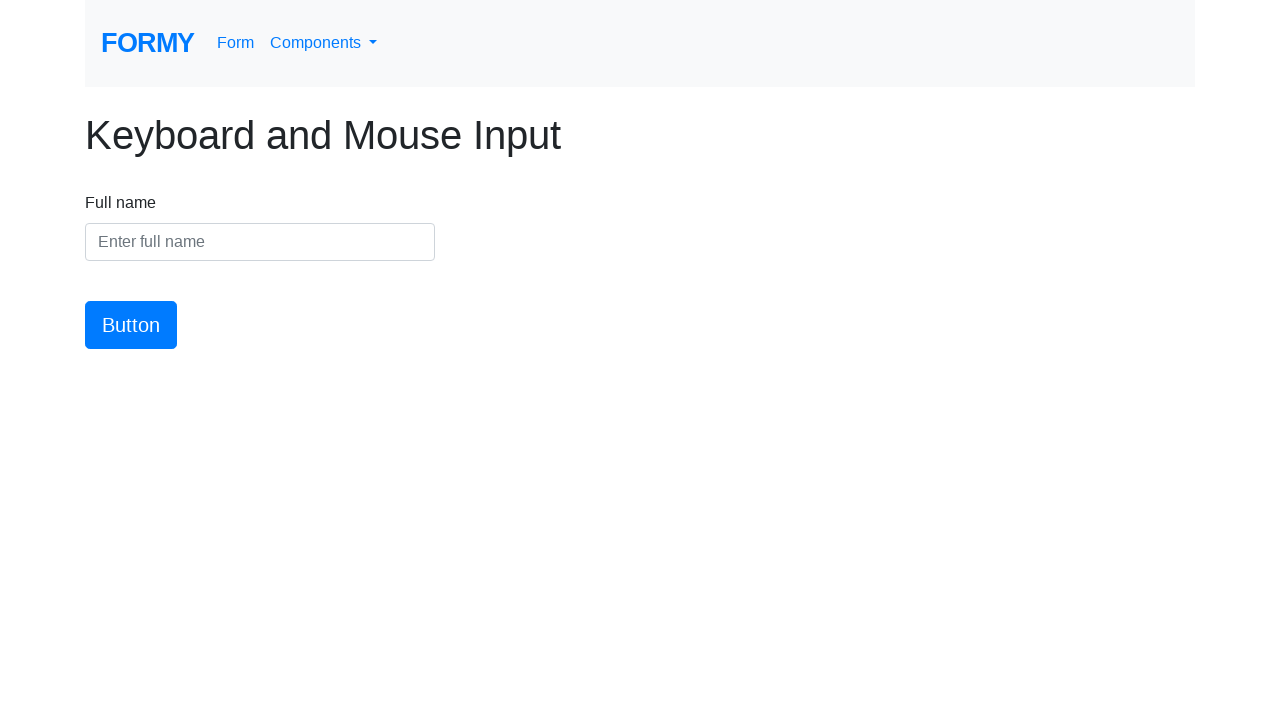

Clicked on the name input field at (260, 242) on #name
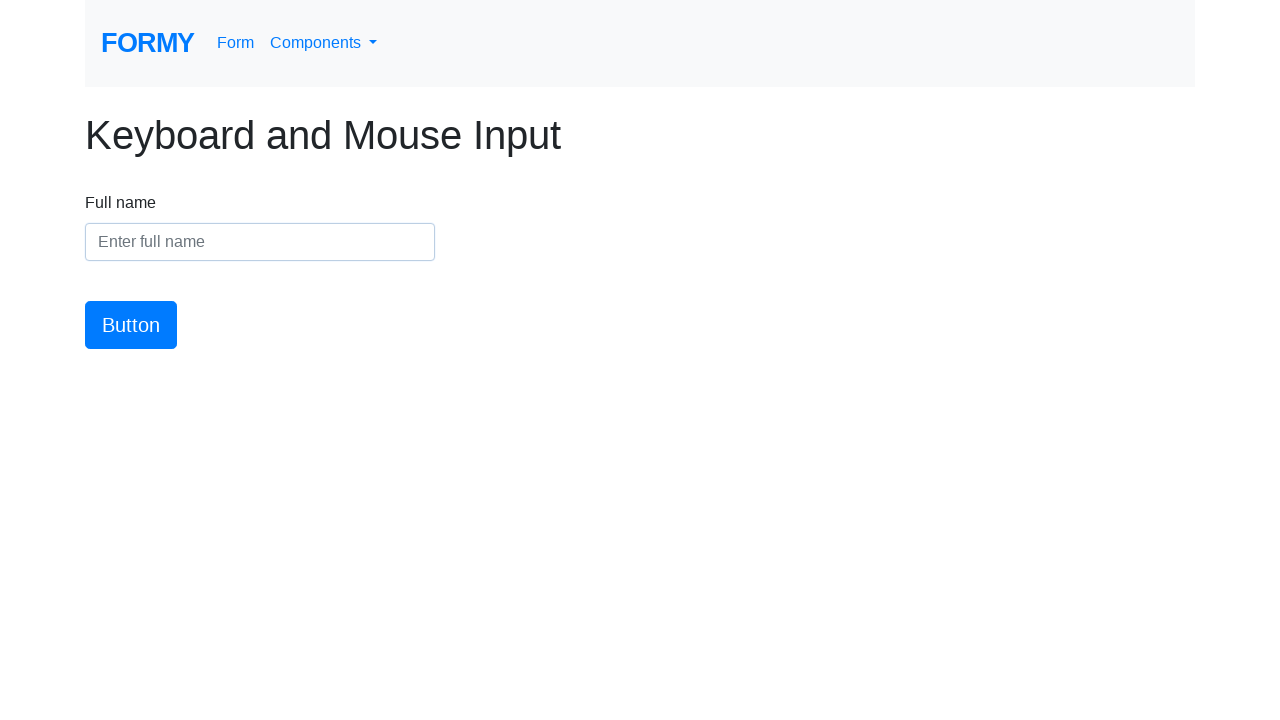

Entered 'Michael Chen' into the name field on #name
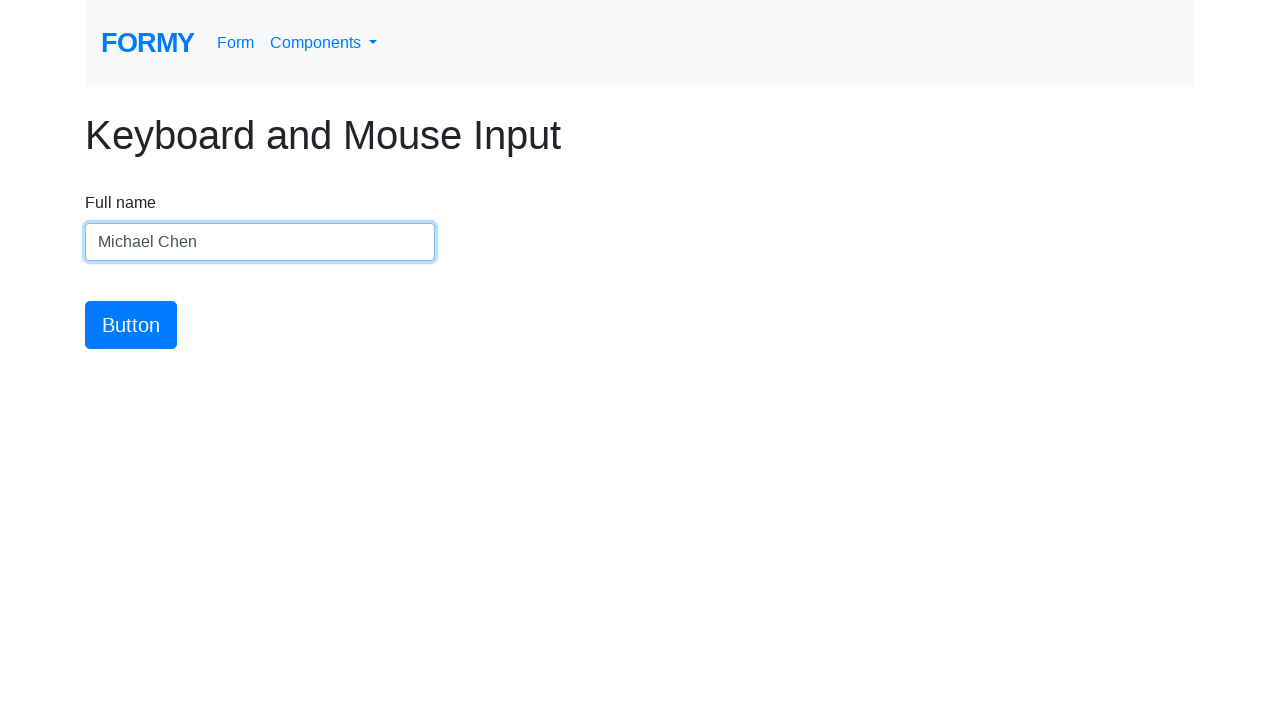

Clicked the submit button at (131, 325) on #button
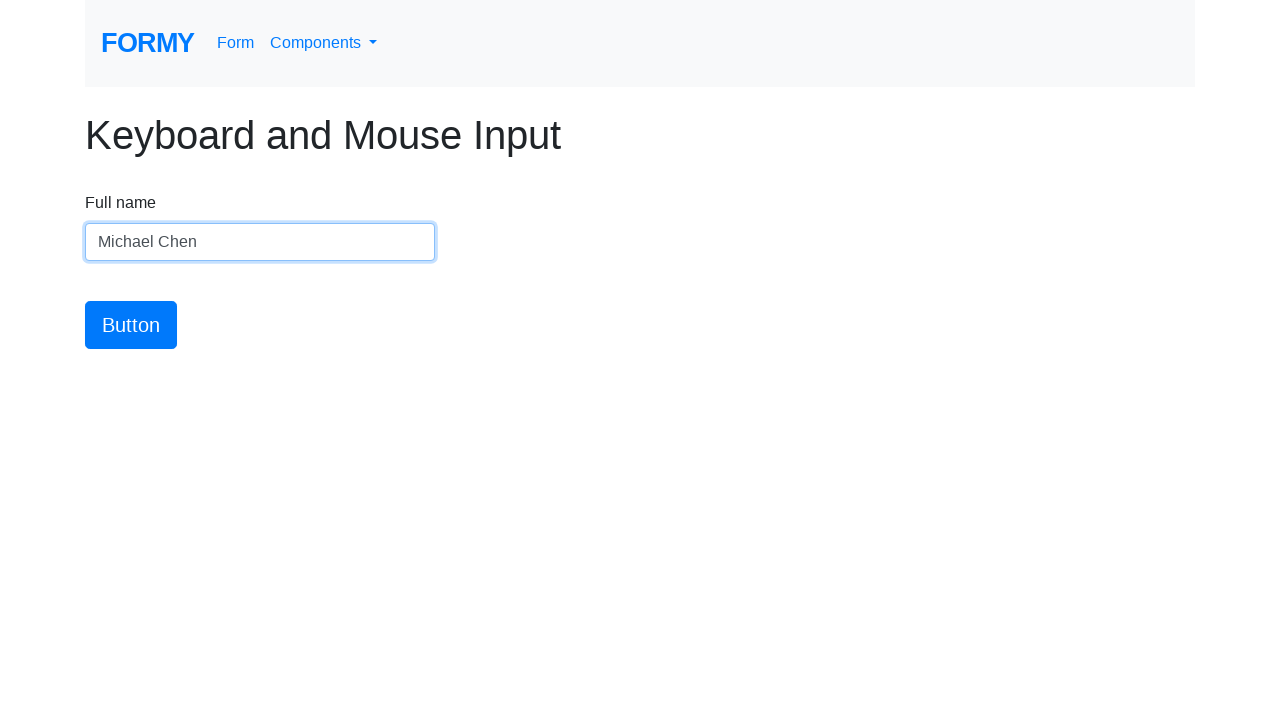

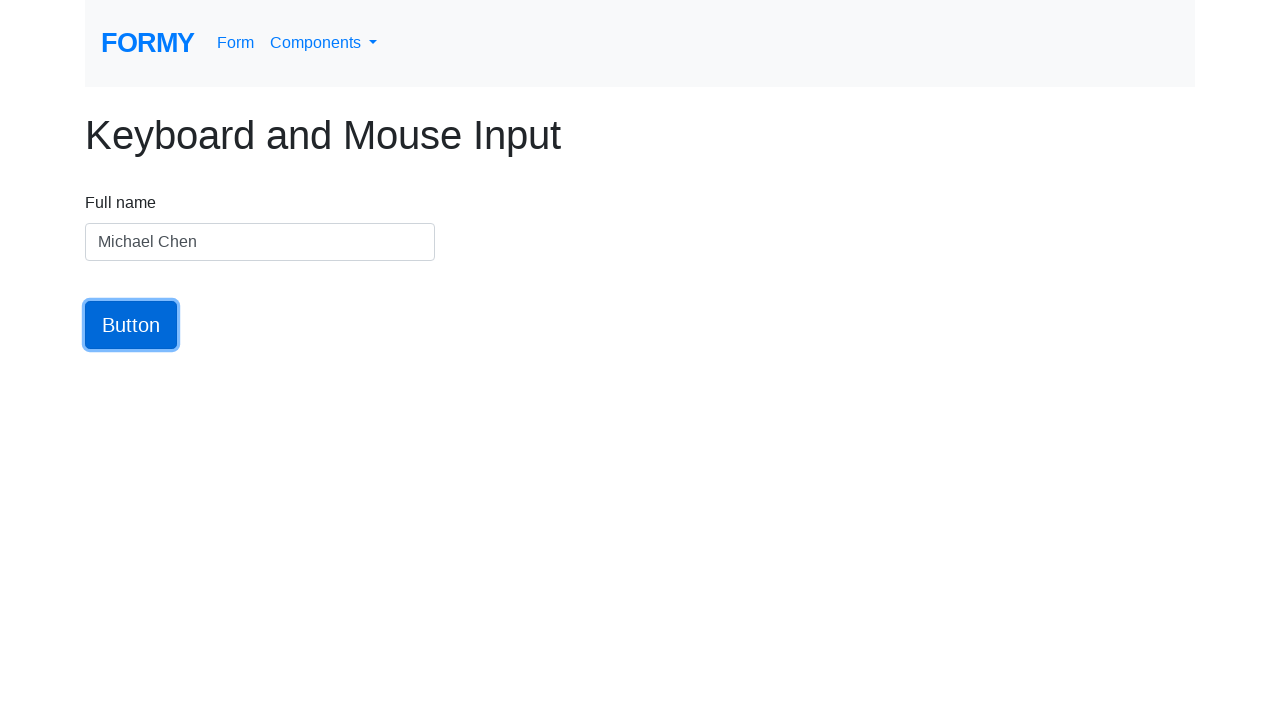